Tests checkbox functionality by ensuring both checkboxes are selected - clicks on each checkbox if it's not already selected, then verifies both are in selected state

Starting URL: https://the-internet.herokuapp.com/checkboxes

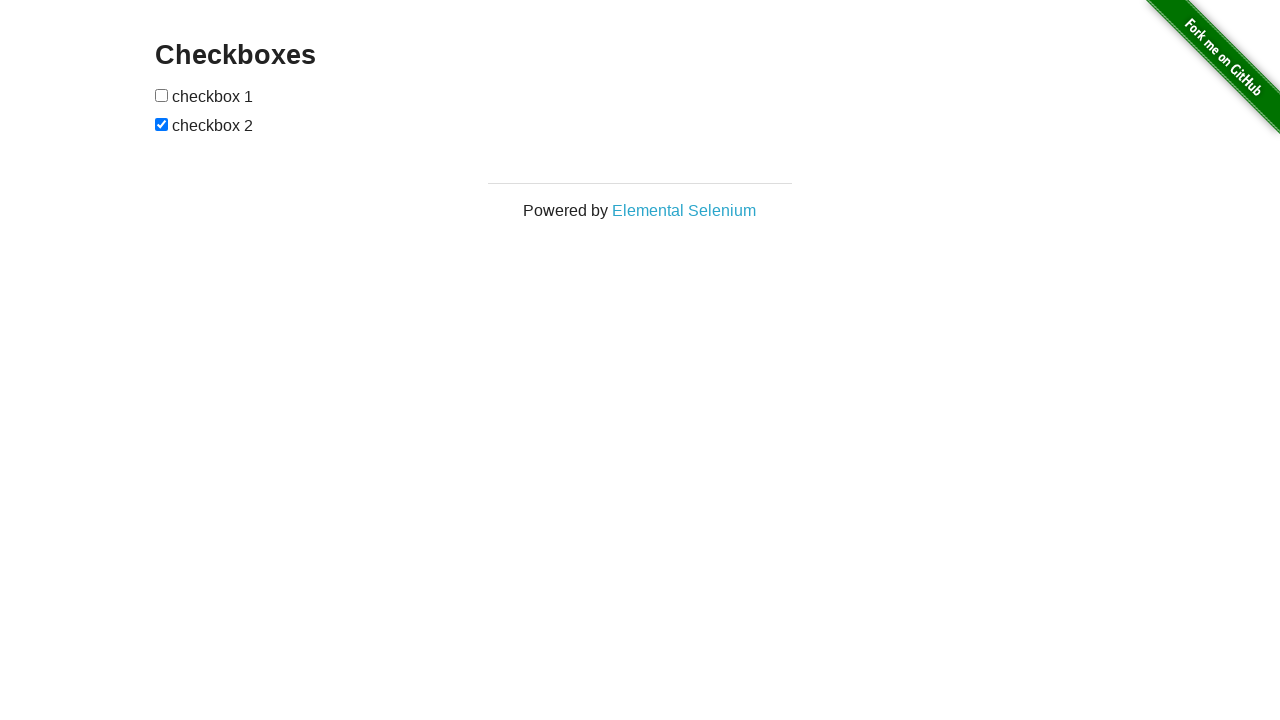

Navigated to checkbox test page
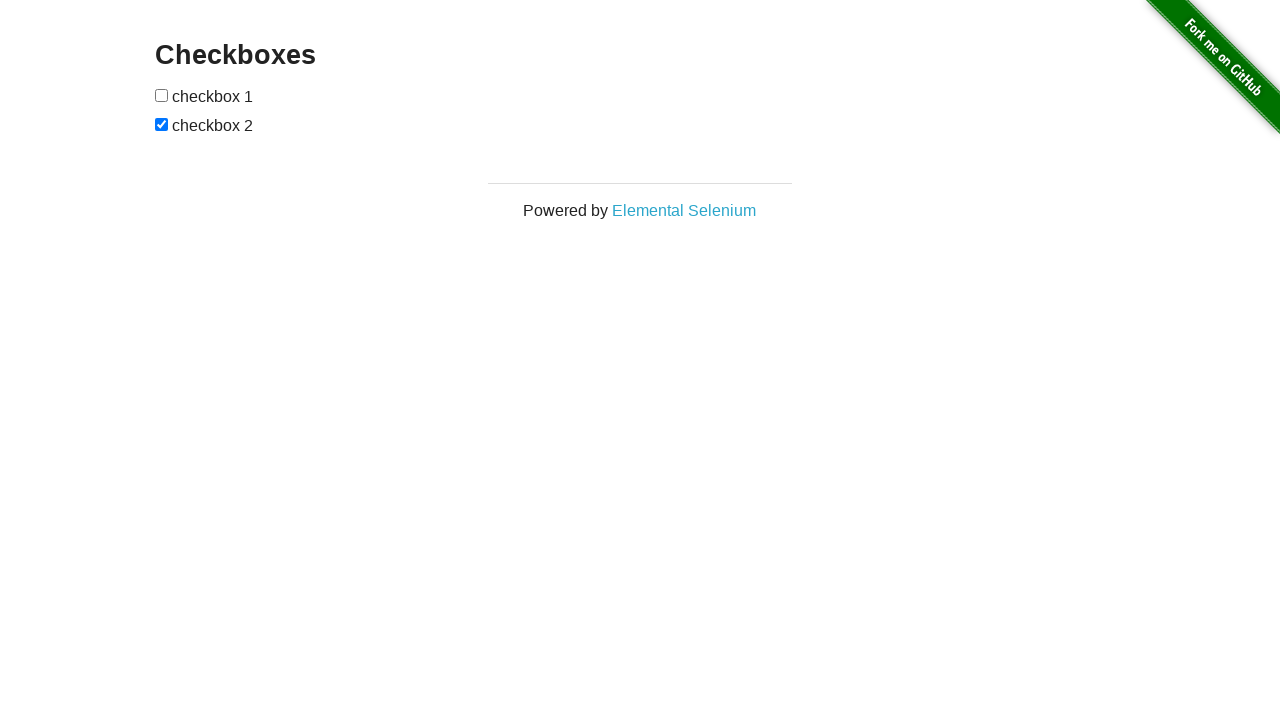

Located first checkbox element
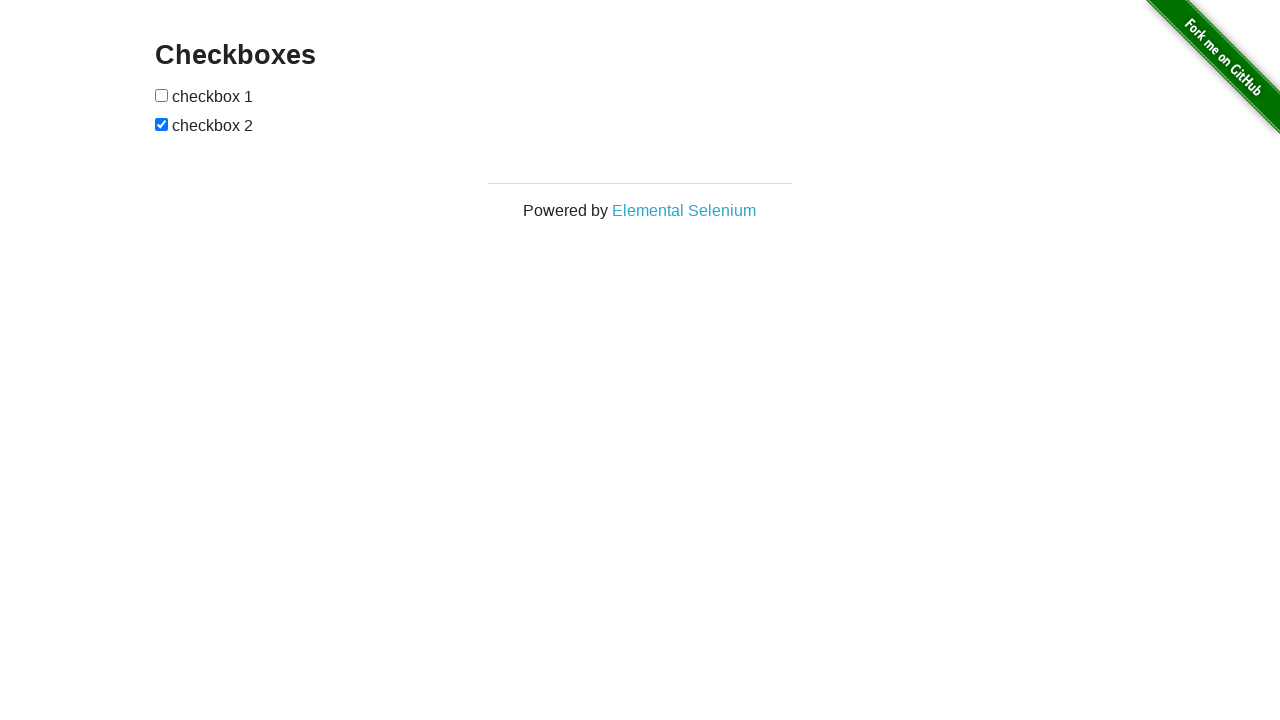

Located second checkbox element
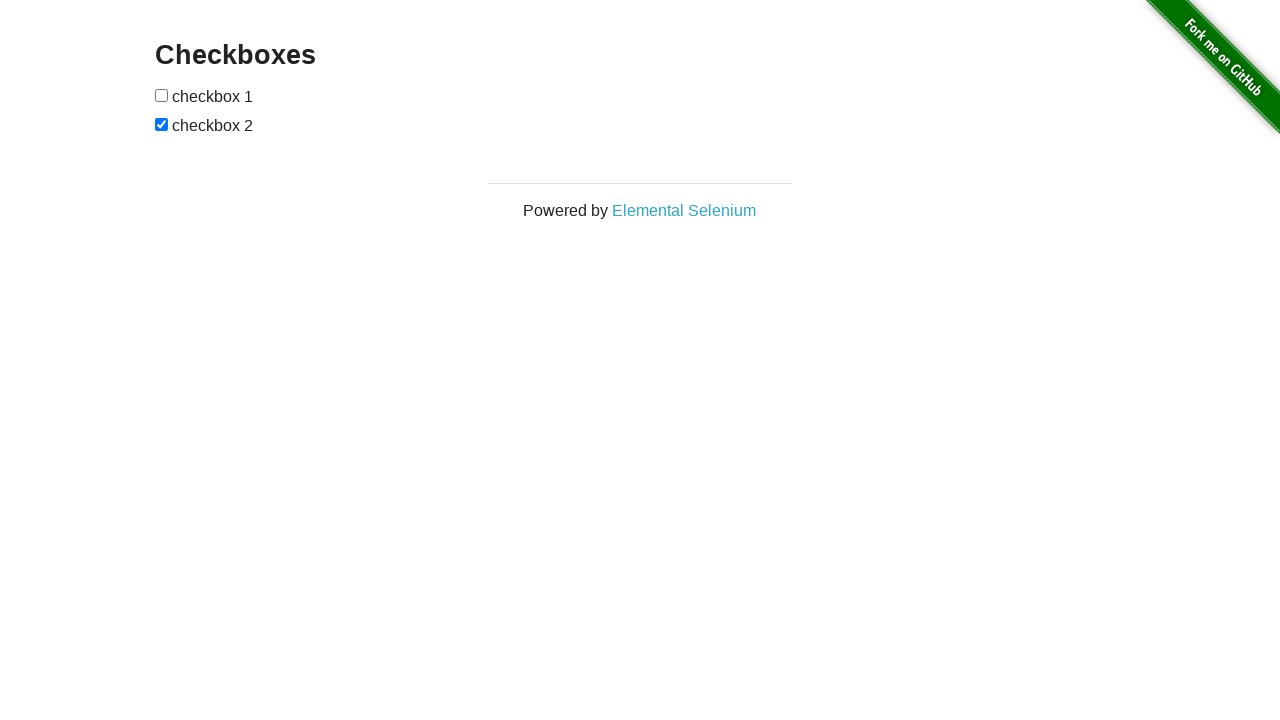

First checkbox is not checked, checking state
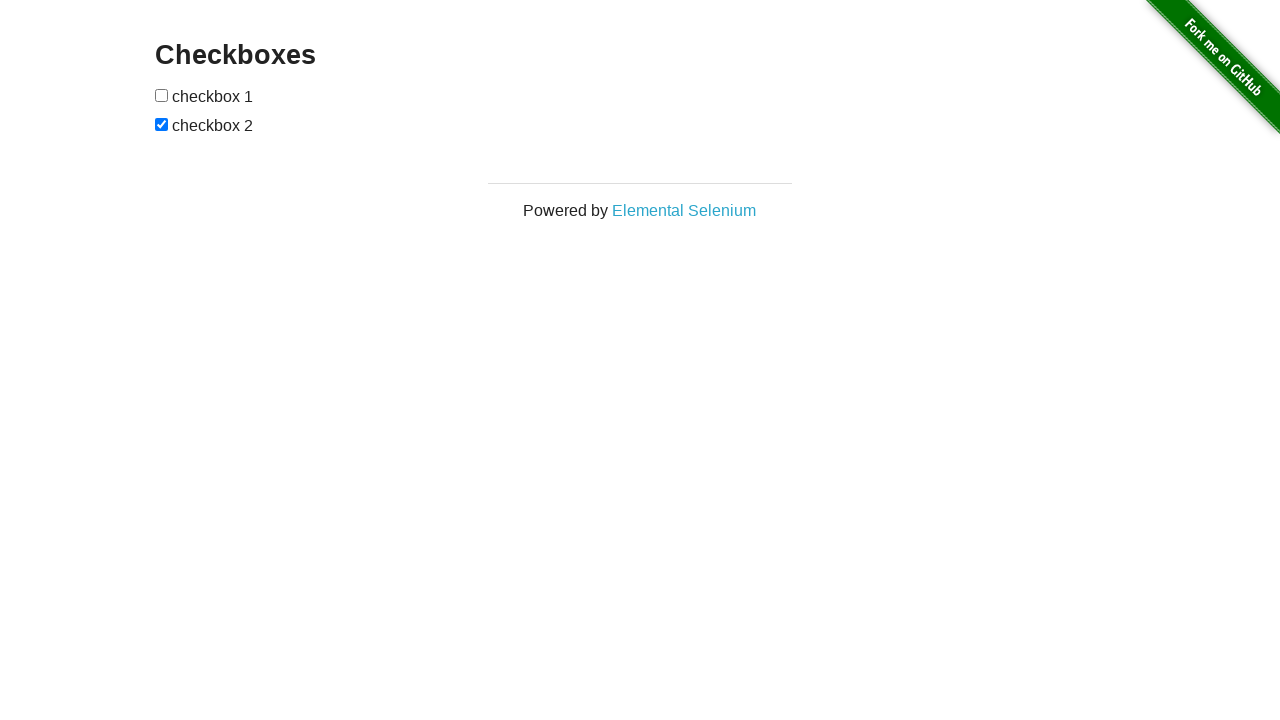

Clicked first checkbox to select it at (162, 95) on (//input[@type='checkbox'])[1]
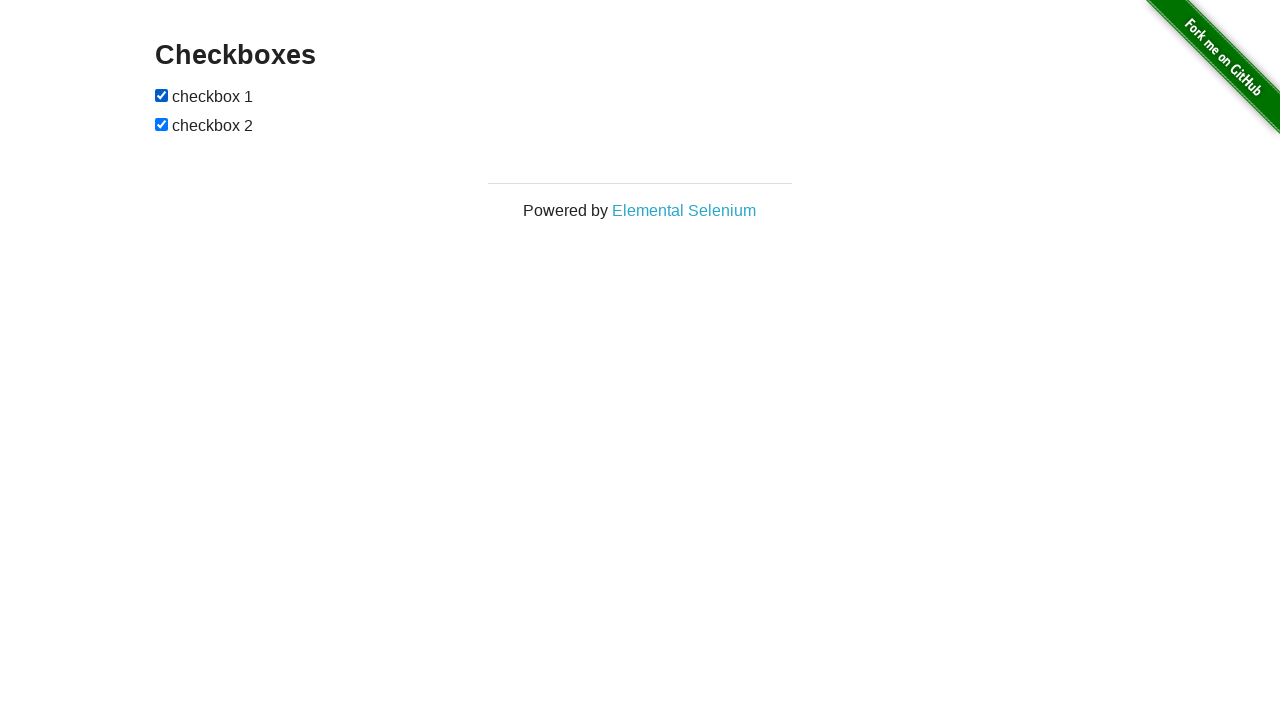

Second checkbox is already selected
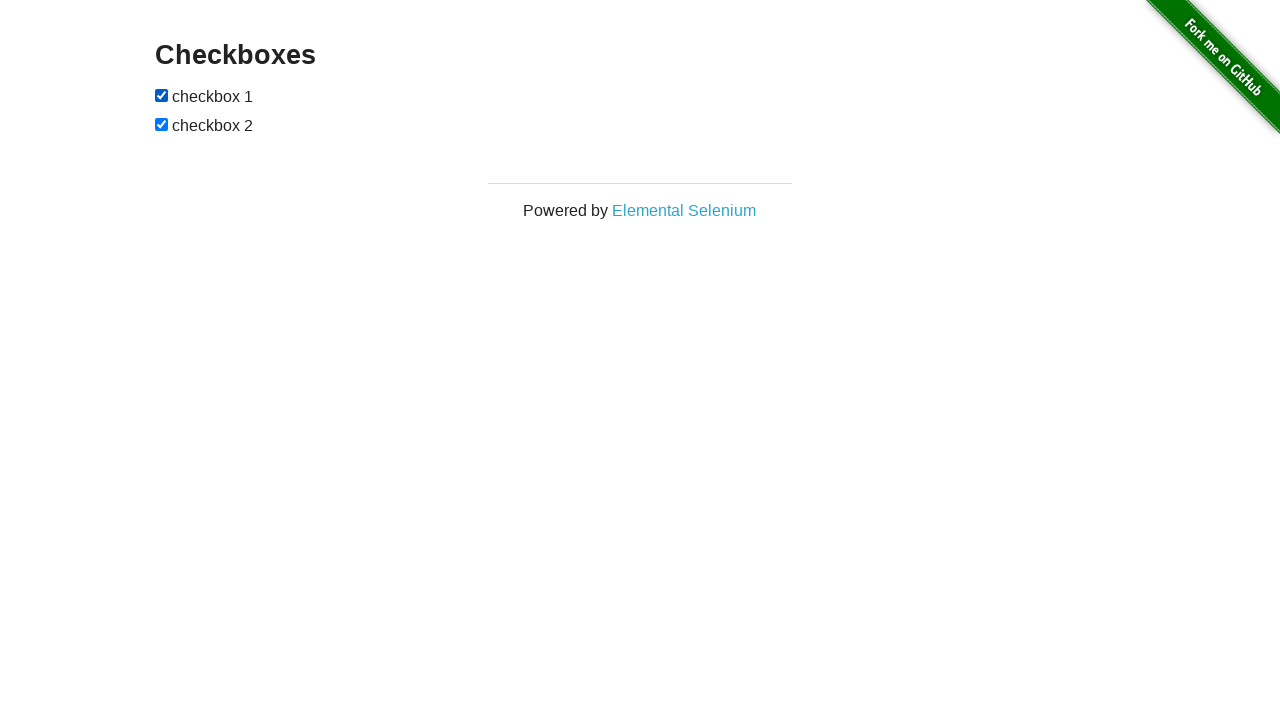

Verified first checkbox is selected
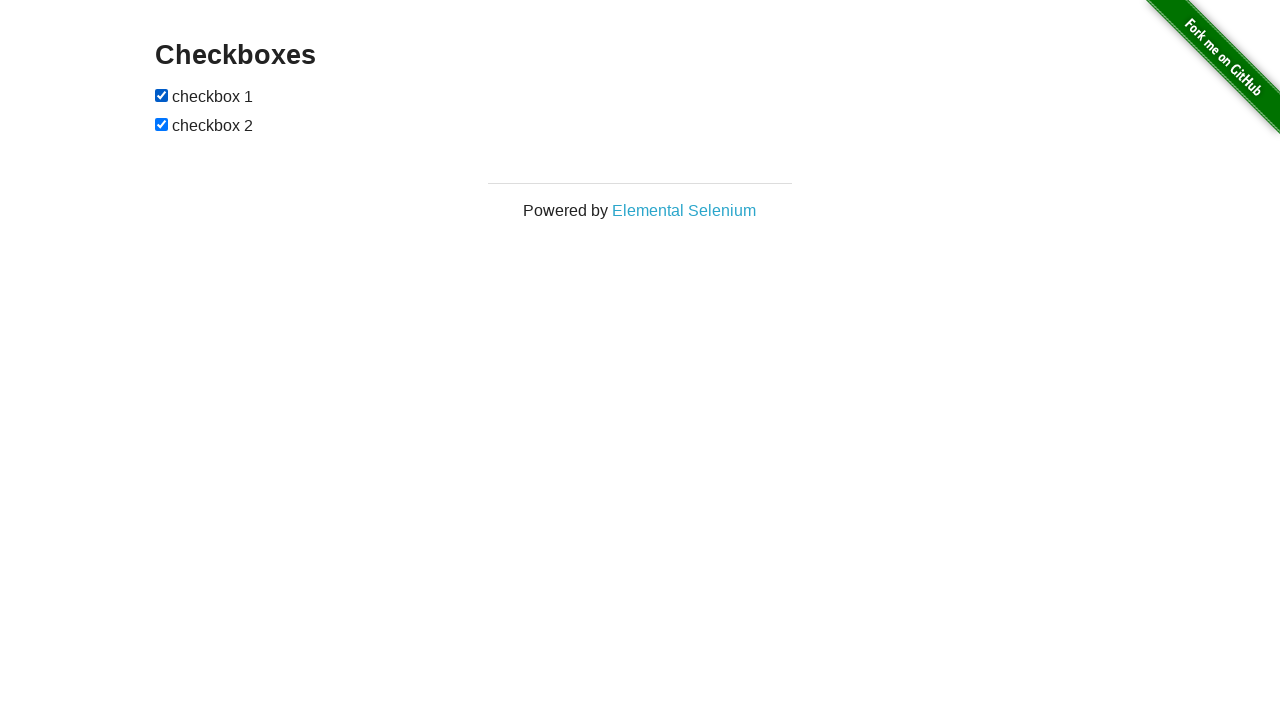

Verified second checkbox is selected
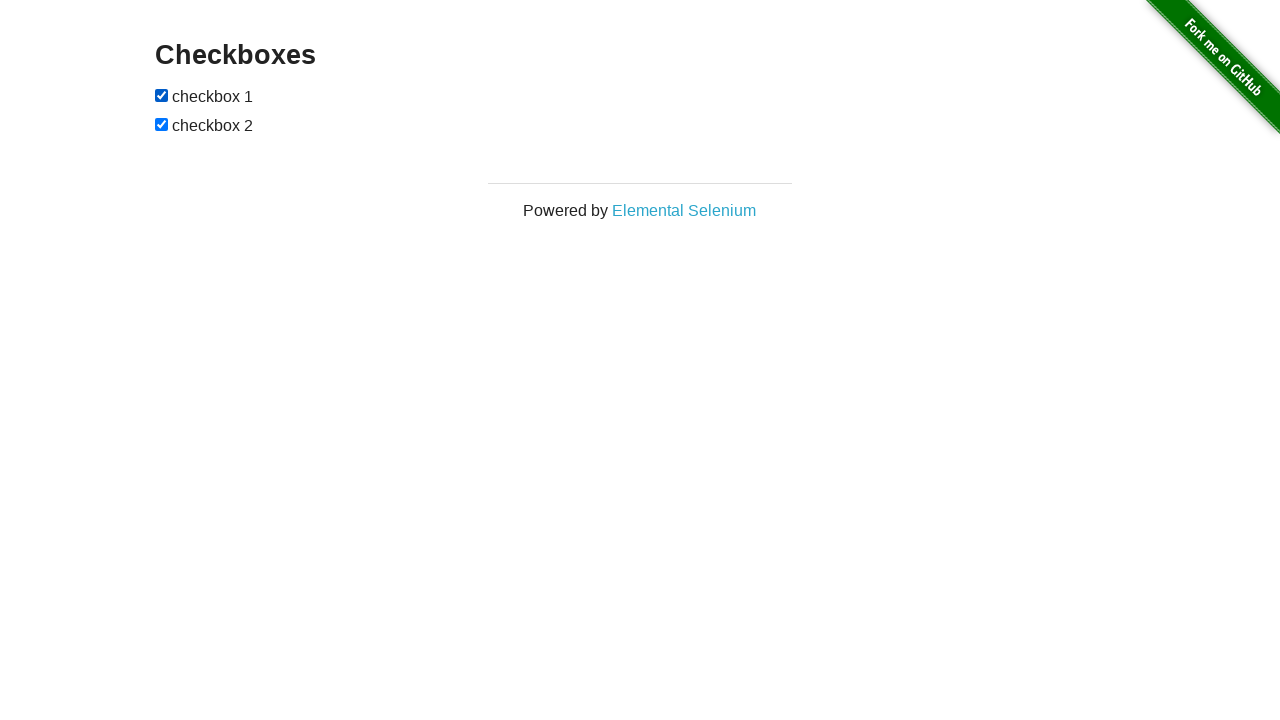

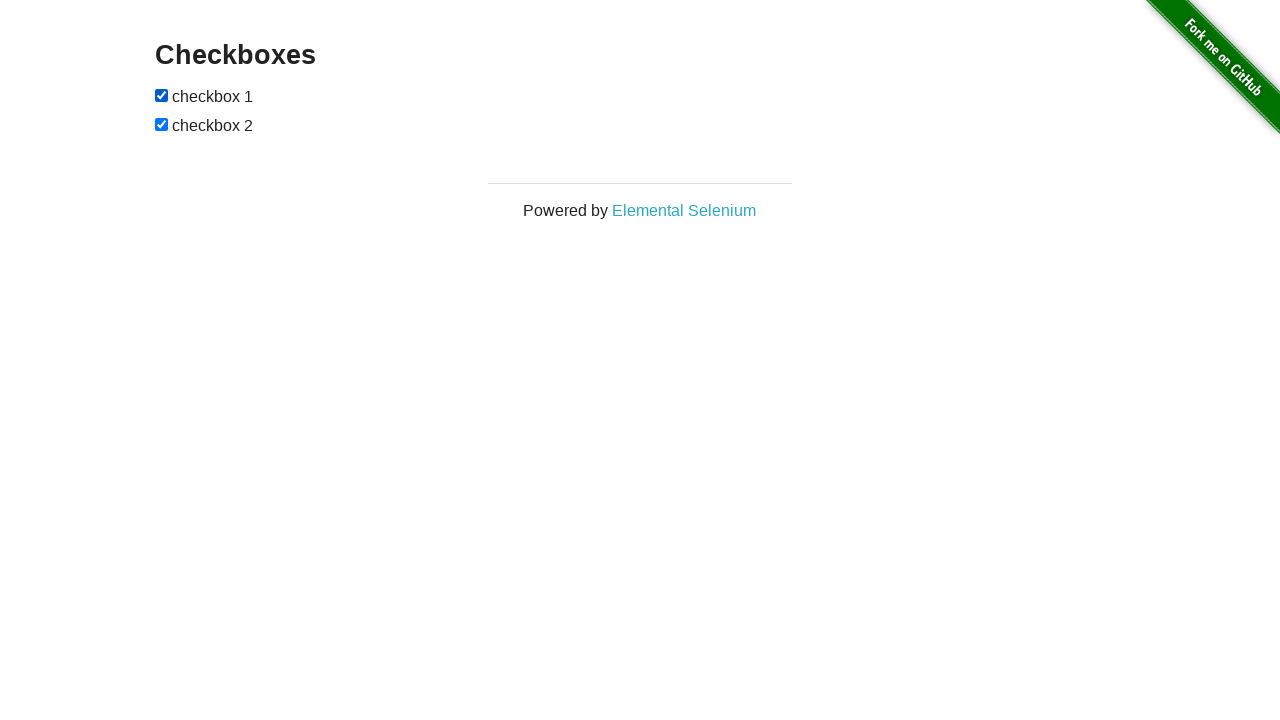